Solves a math problem by extracting two numbers from the page, calculating their sum, and selecting the result from a dropdown menu

Starting URL: https://suninjuly.github.io/selects1.html

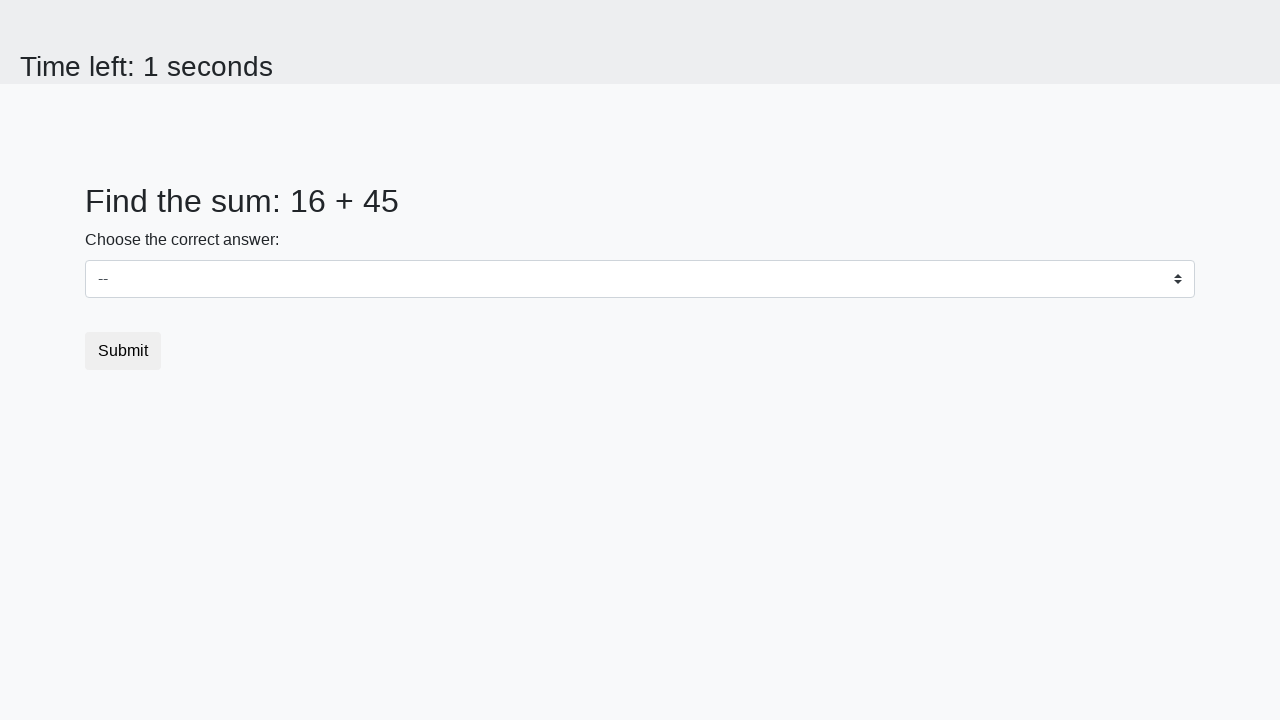

Extracted first number from page
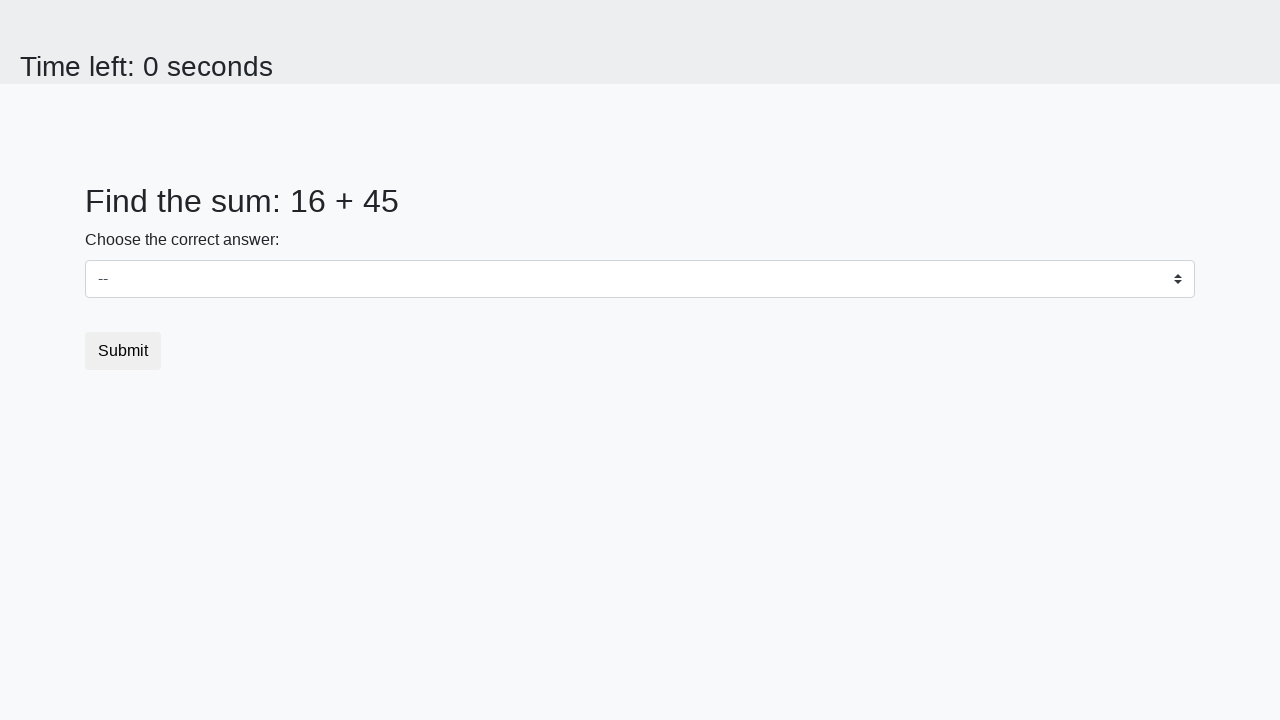

Extracted second number from page
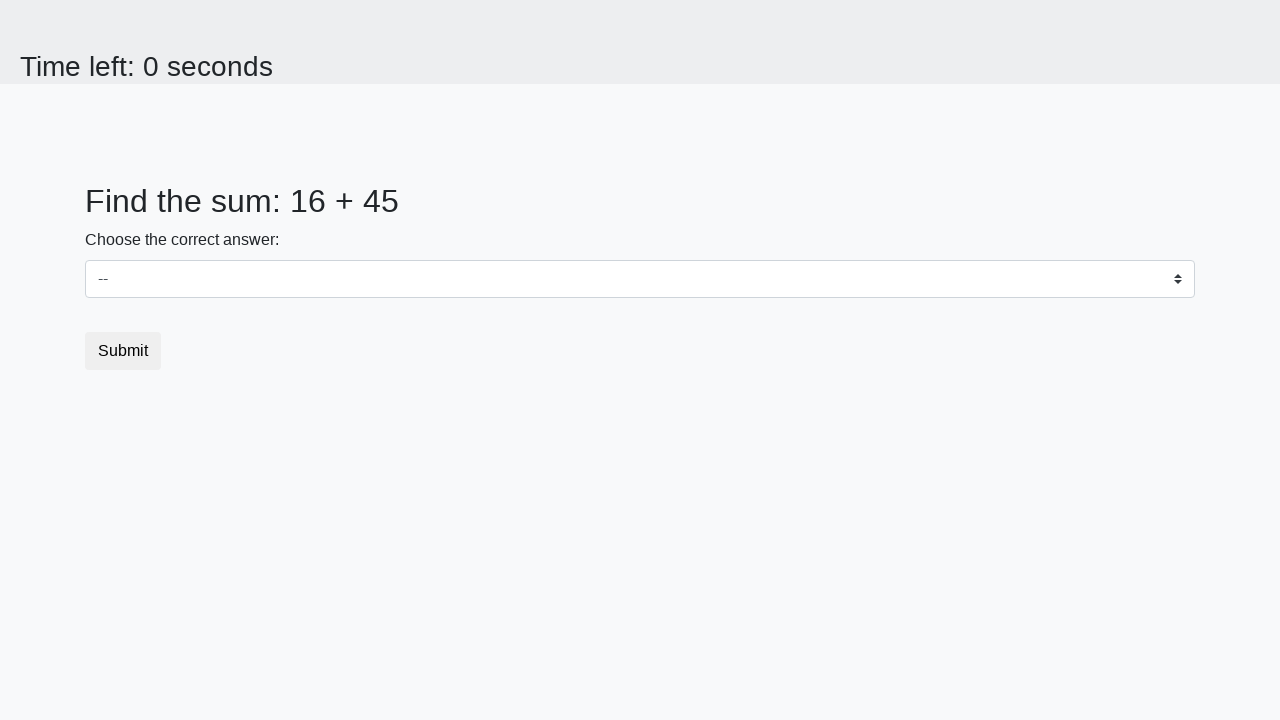

Calculated sum of numbers: 61
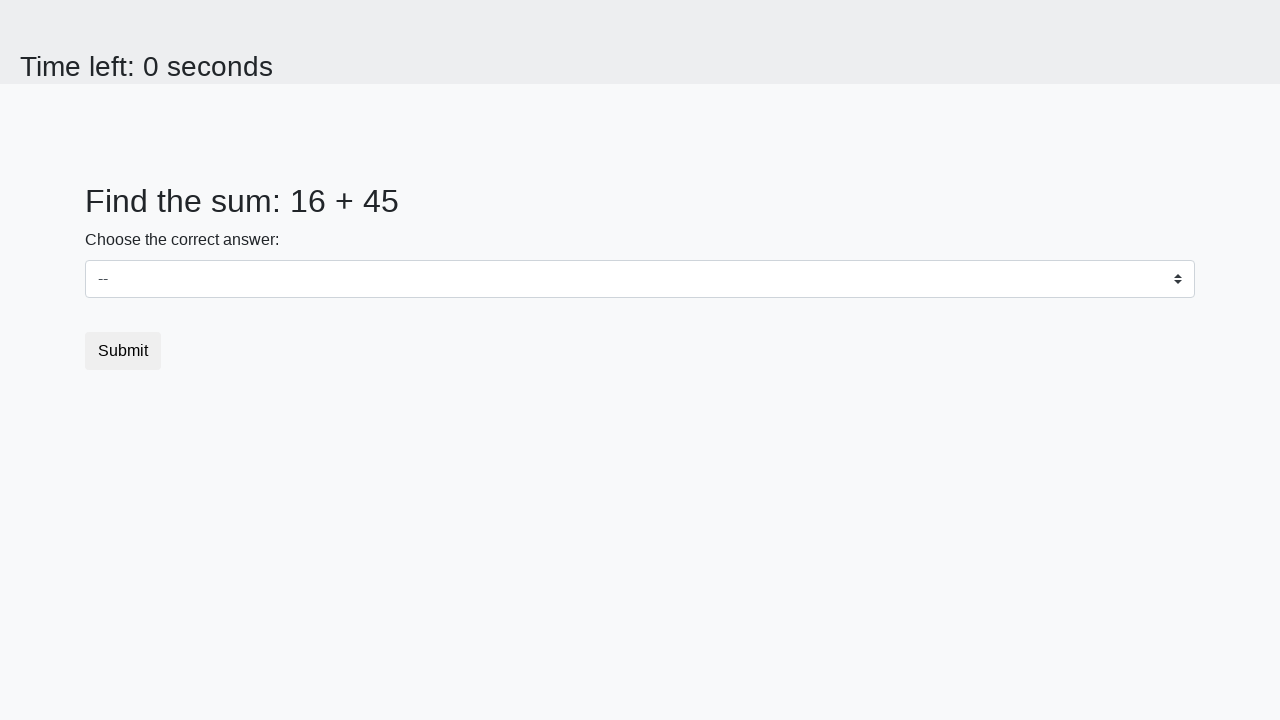

Clicked dropdown to open it at (640, 279) on #dropdown
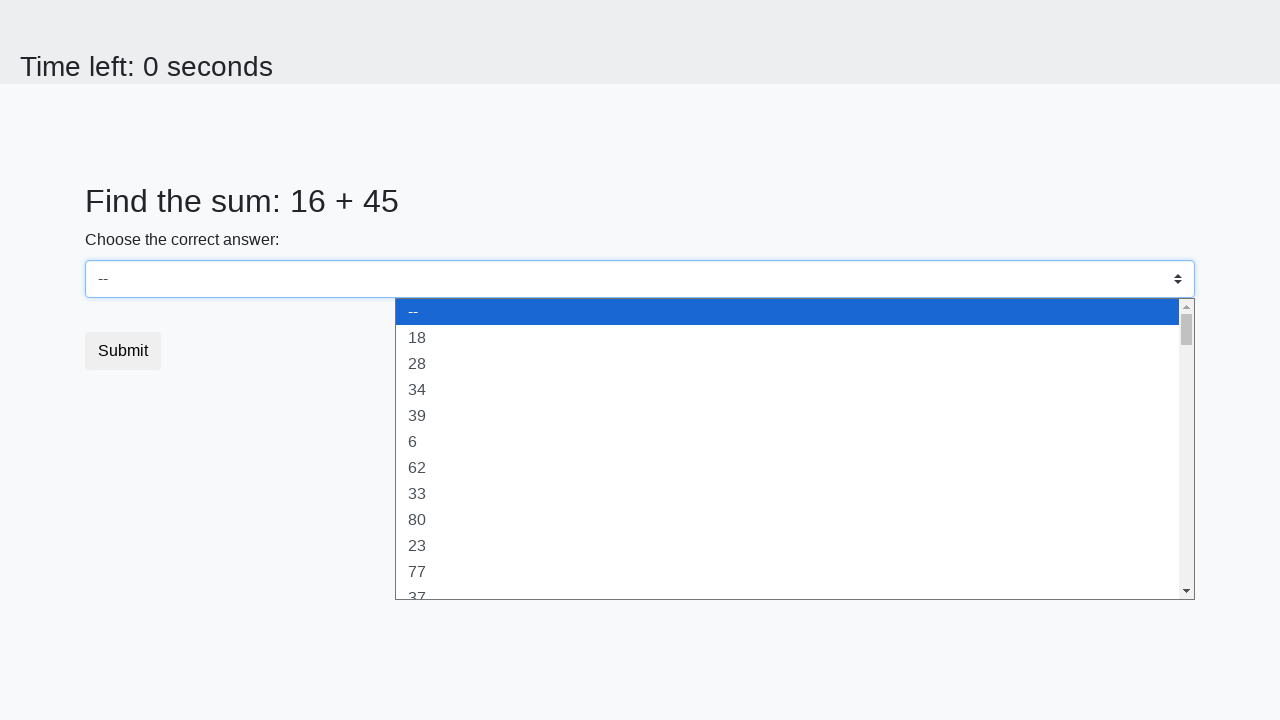

Selected result 61 from dropdown on #dropdown
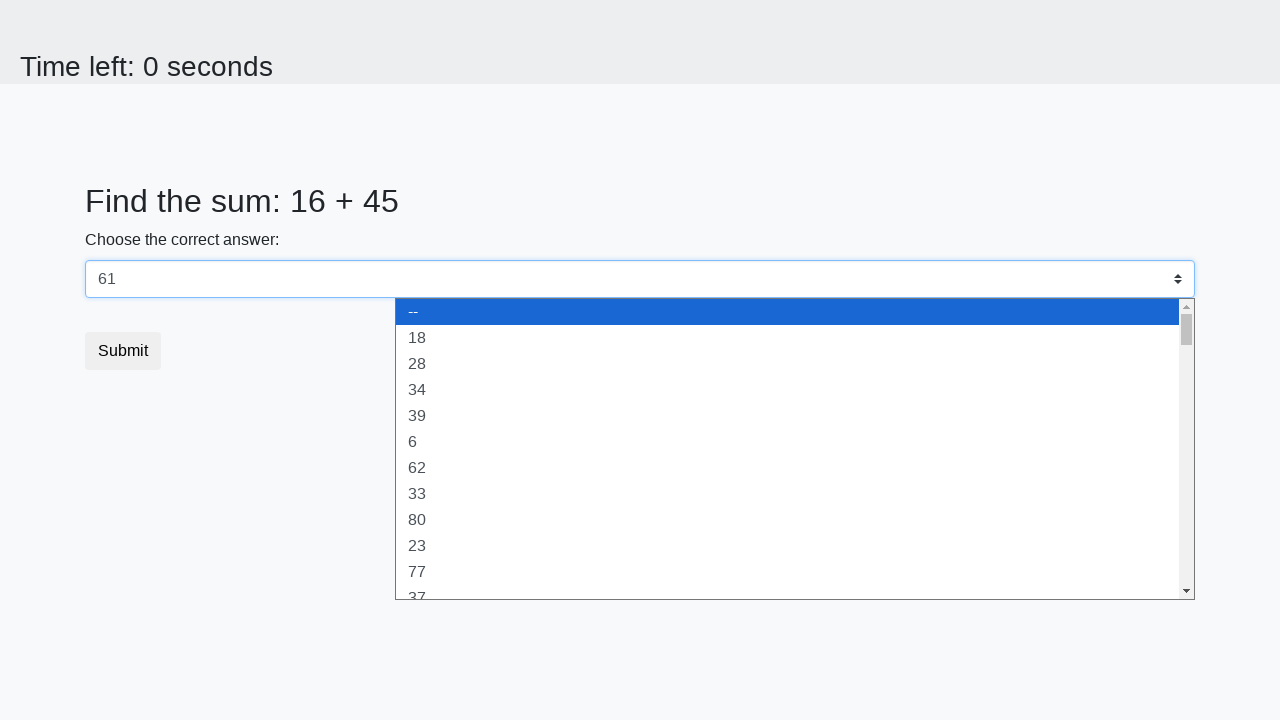

Clicked submit button at (123, 351) on .btn.btn-default
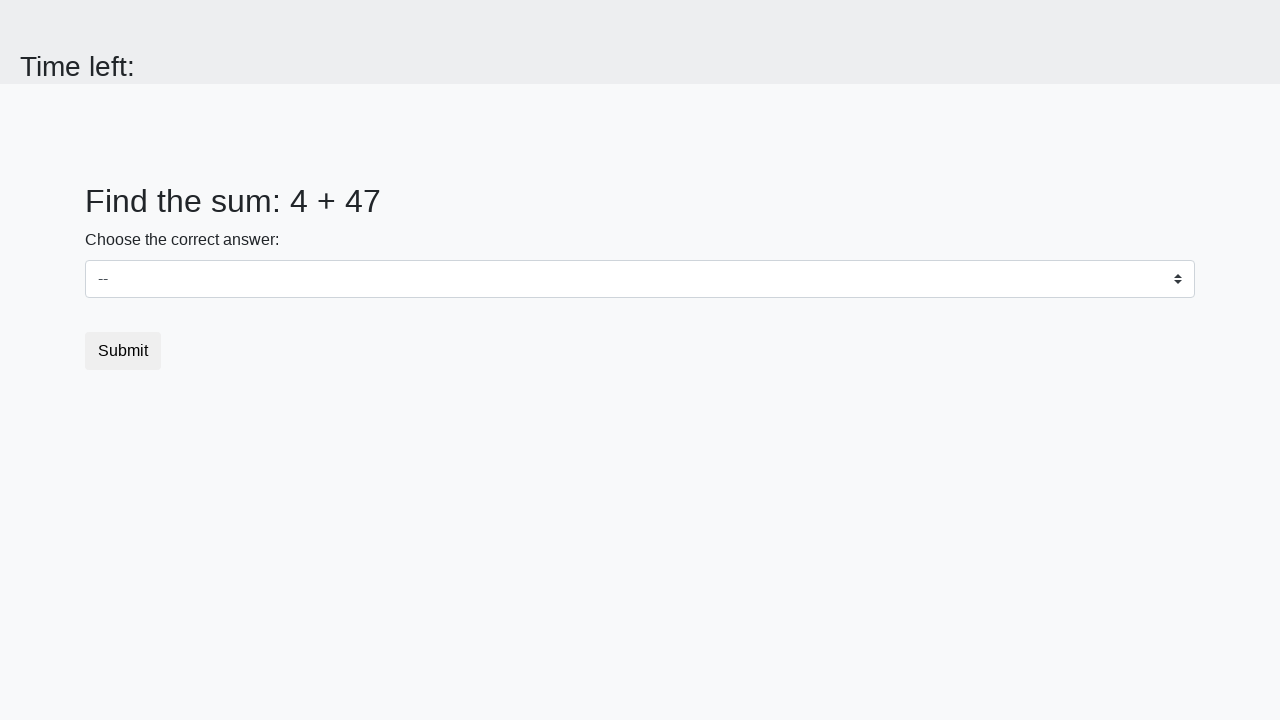

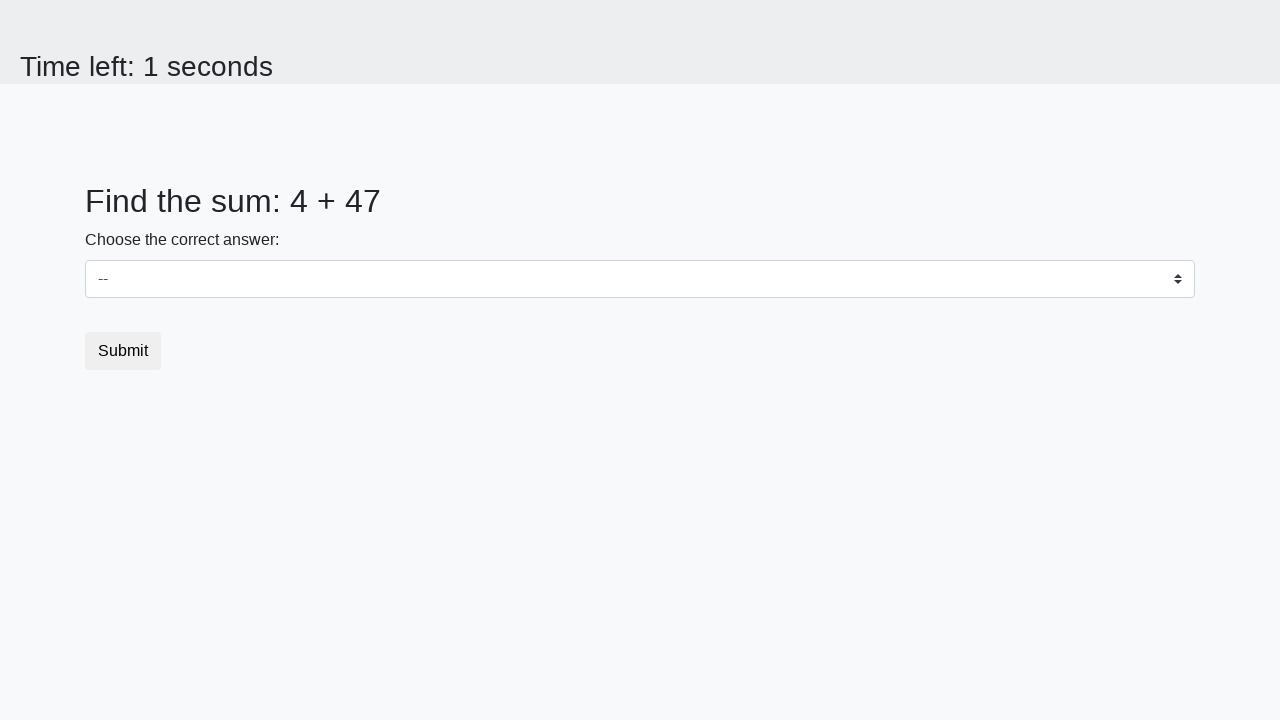